Tests a simple form by filling out first name, last name, city, and country fields using different selector strategies, then submits the form by clicking a button.

Starting URL: http://suninjuly.github.io/simple_form_find_task.html

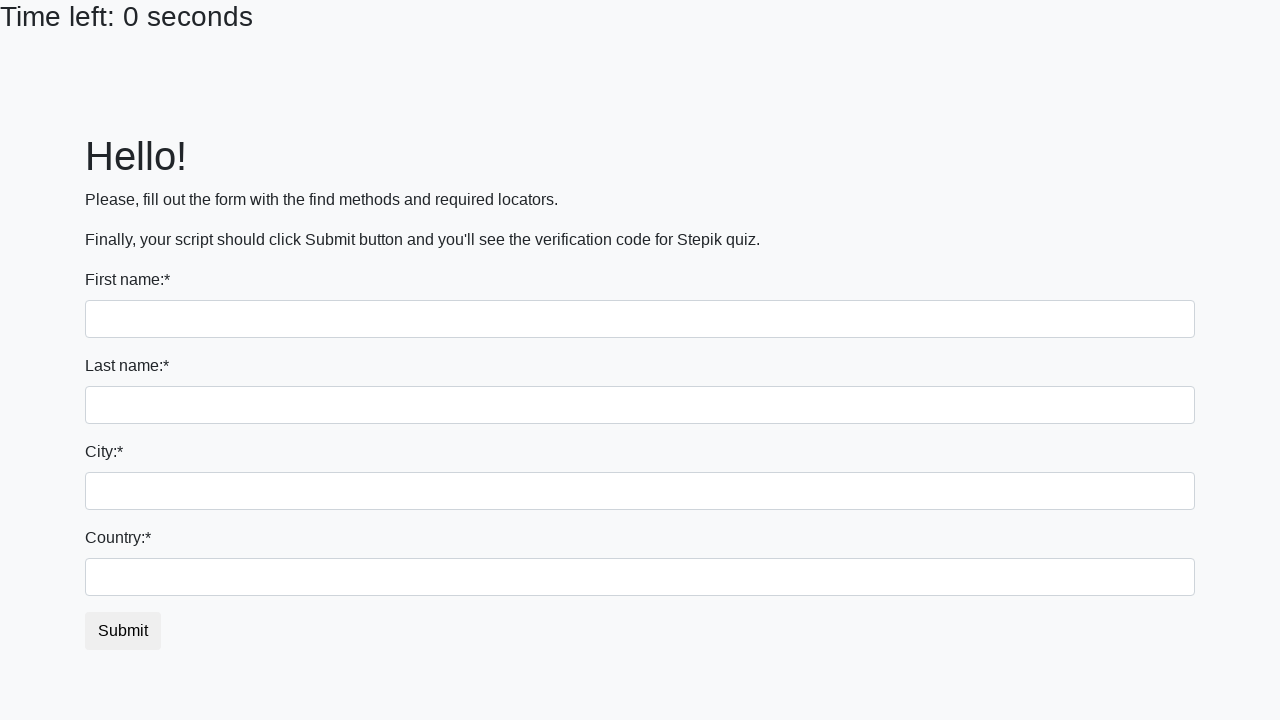

Filled first name field with 'Ivan' using first-of-type selector on input:first-of-type
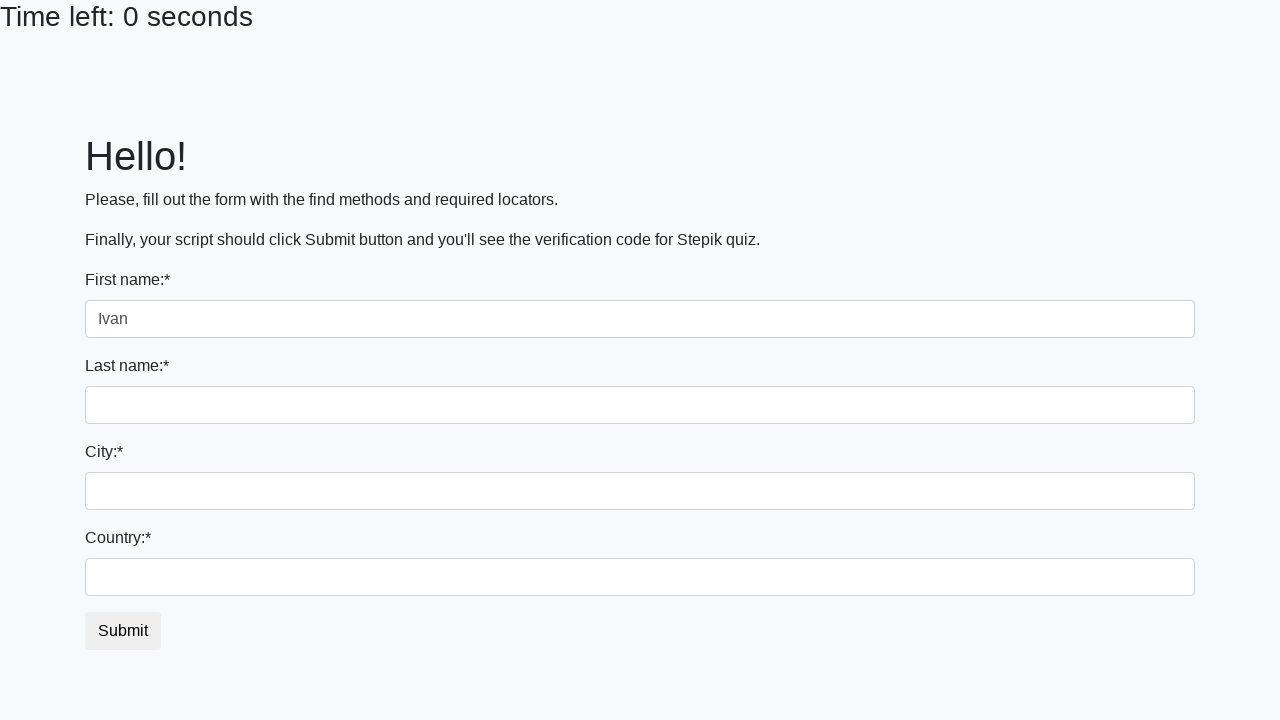

Filled last name field with 'Petrov' using name selector on input[name='last_name']
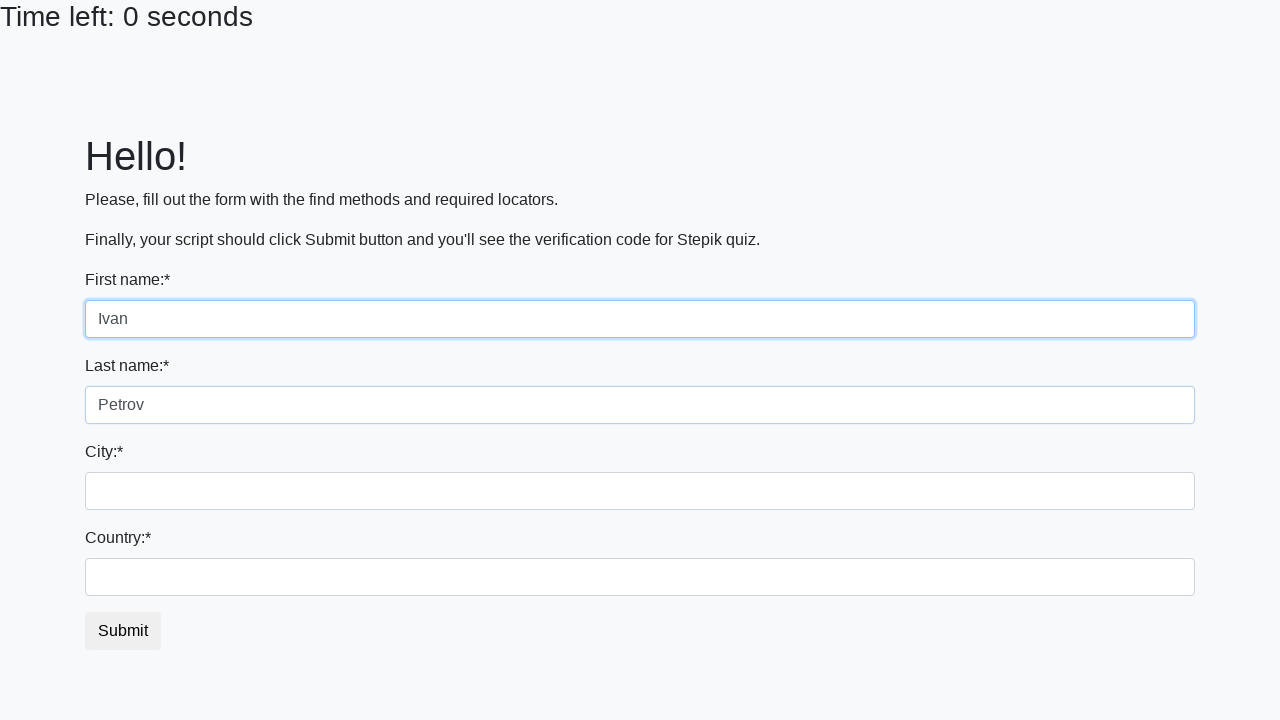

Filled city field with 'Smolensk' using class selector on .city
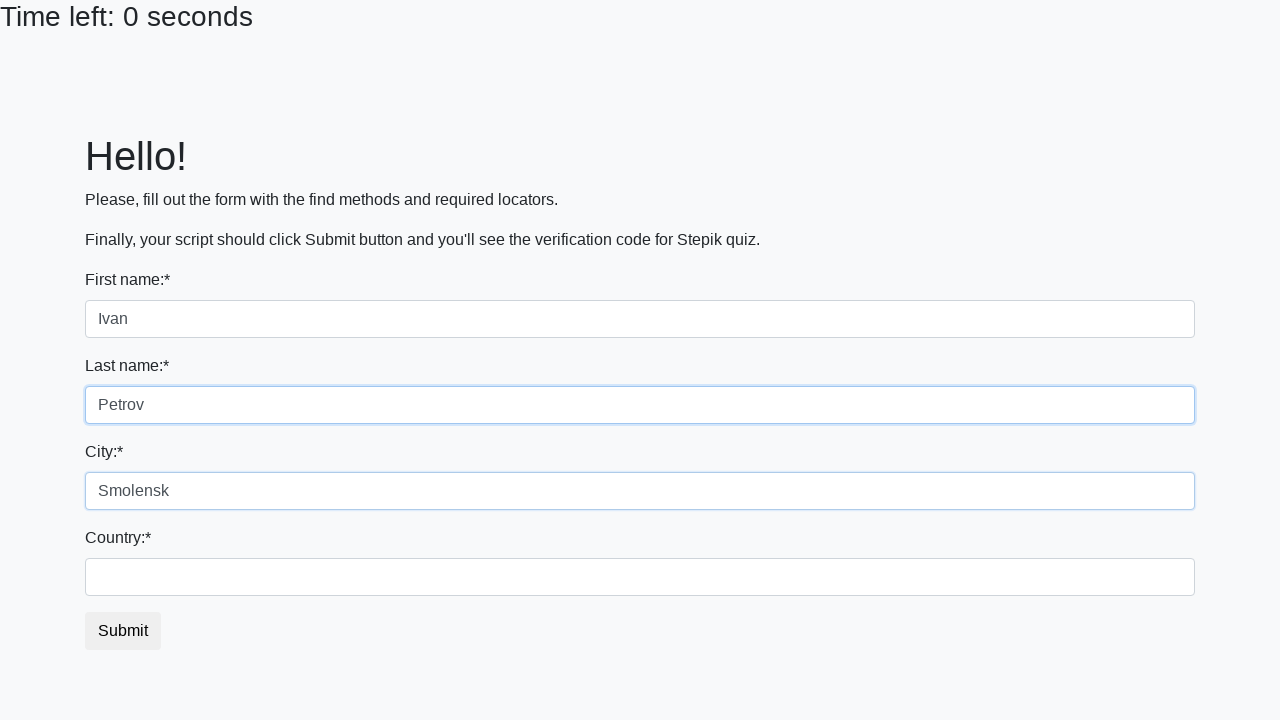

Filled country field with 'Russia' using id selector on #country
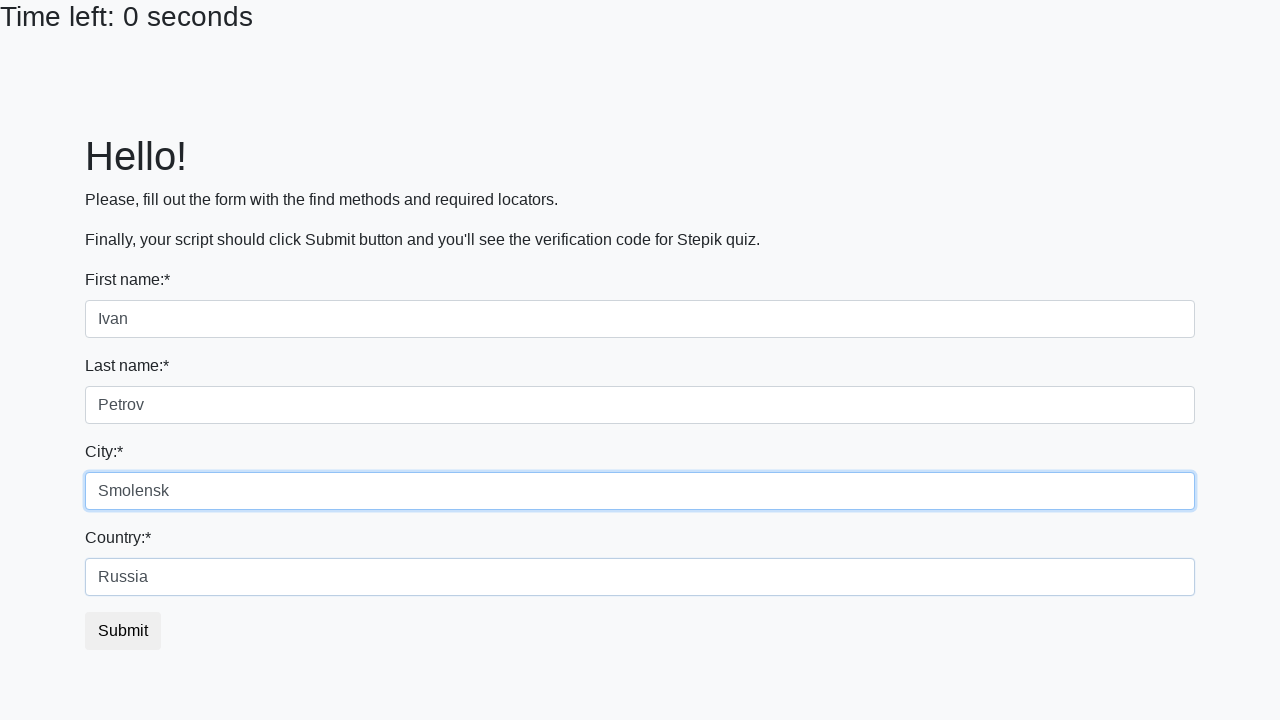

Clicked submit button to submit form at (123, 631) on button.btn
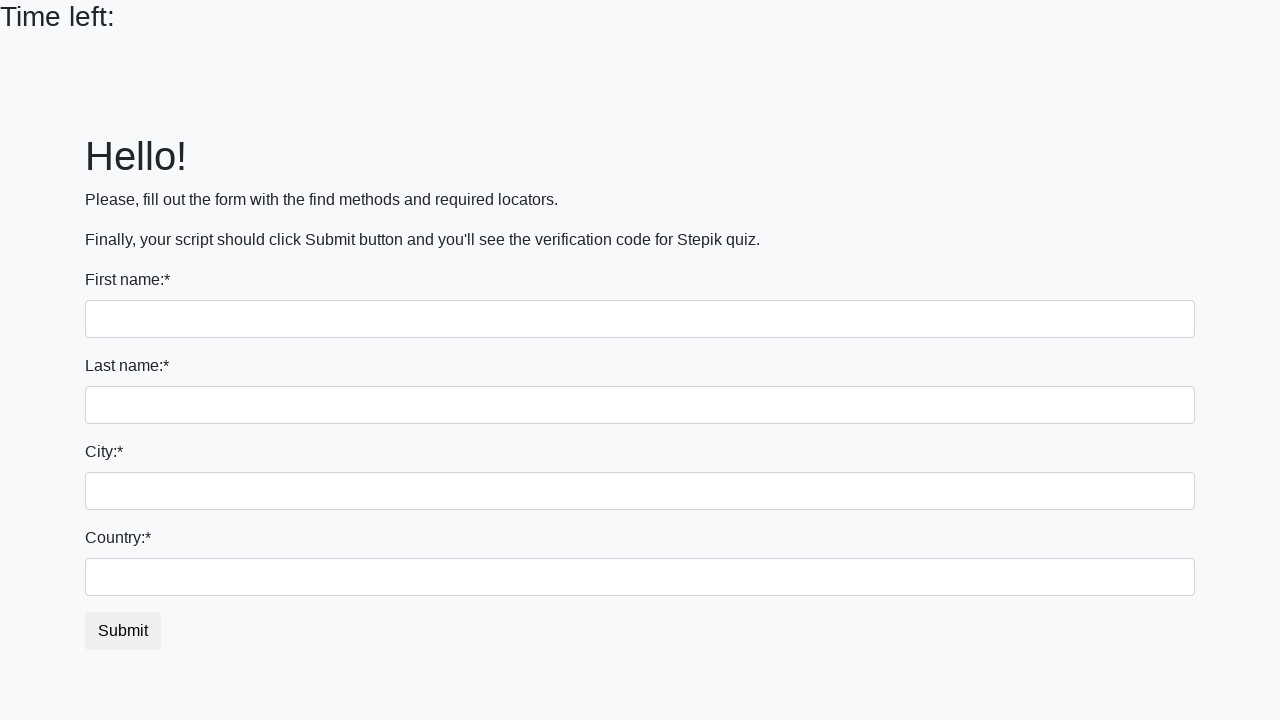

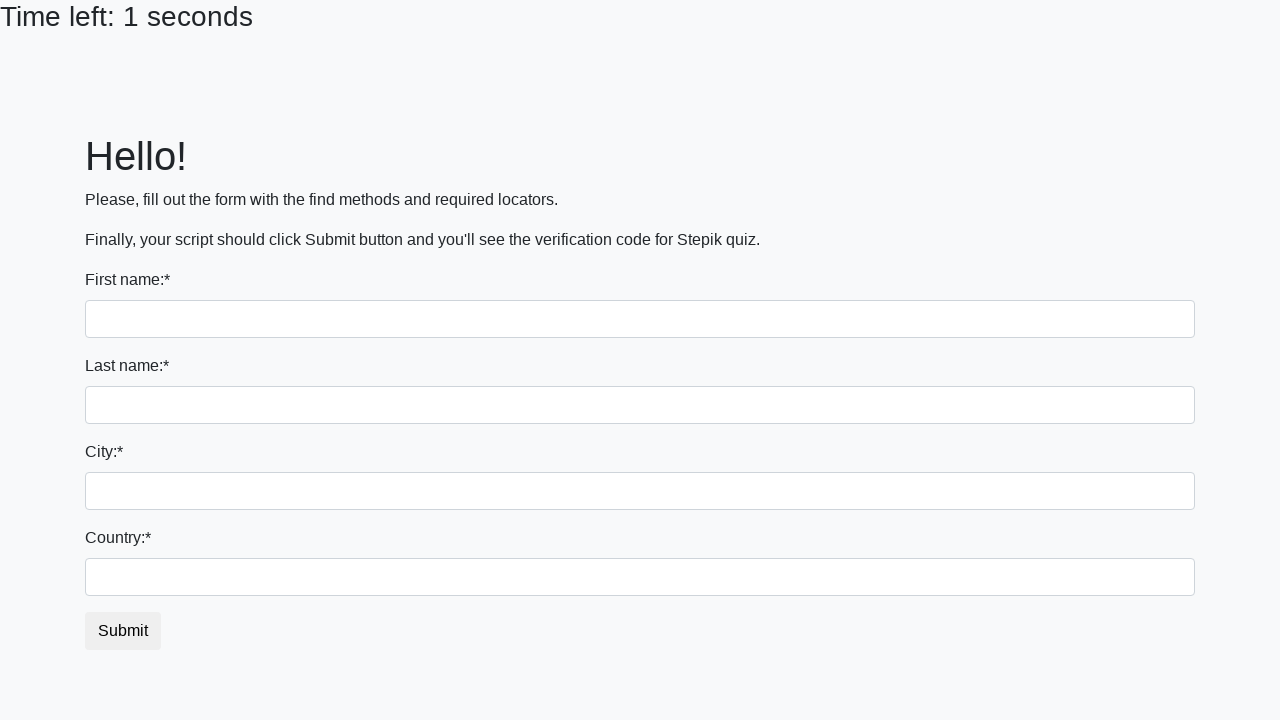